Tests JavaScript alert by clicking the button and accepting the alert

Starting URL: https://popageorgianvictor.github.io/PUBLISHED-WEBPAGES/alert_confirm_prompt

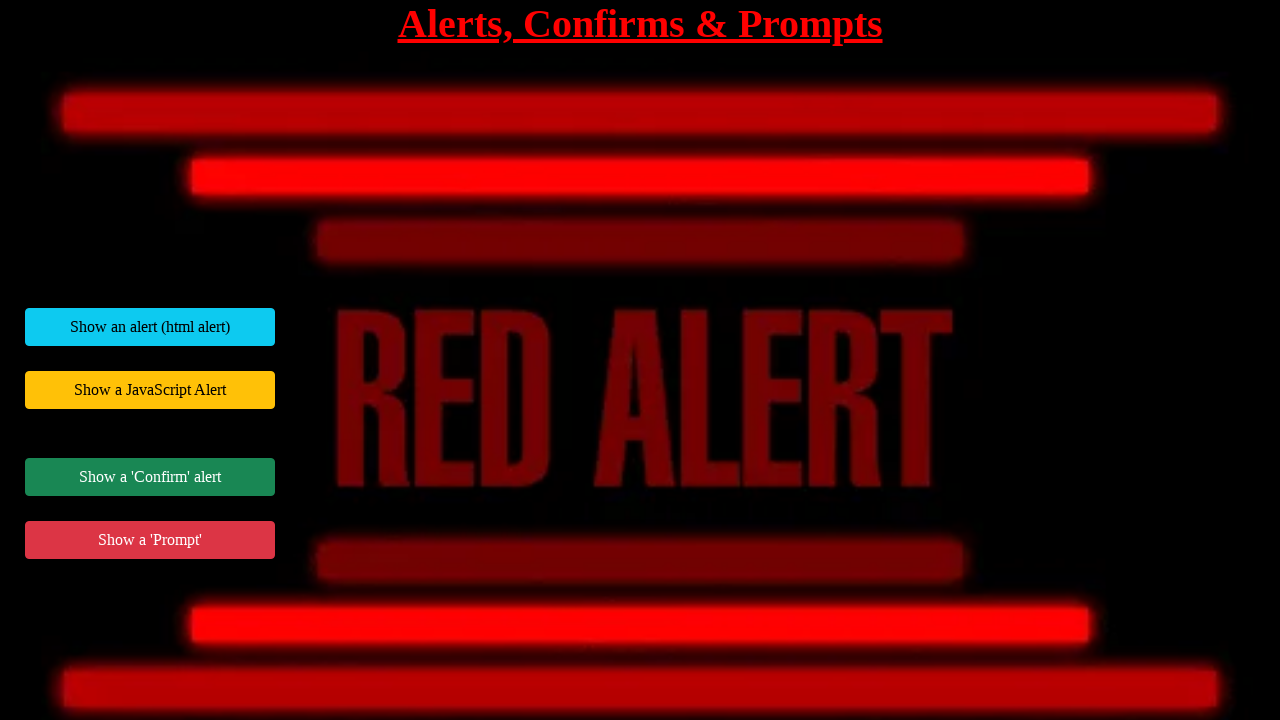

Set up dialog handler to accept alerts
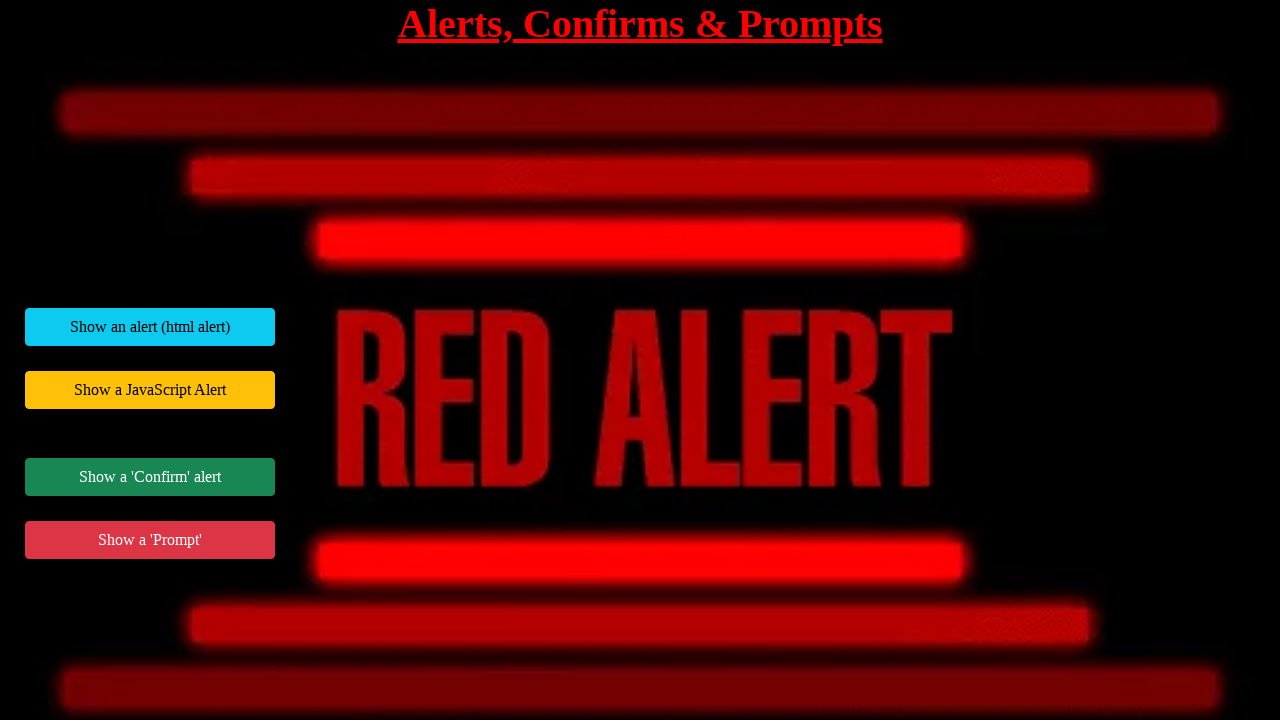

Clicked JavaScript alert button and accepted the alert at (150, 390) on #jsAlertExample button
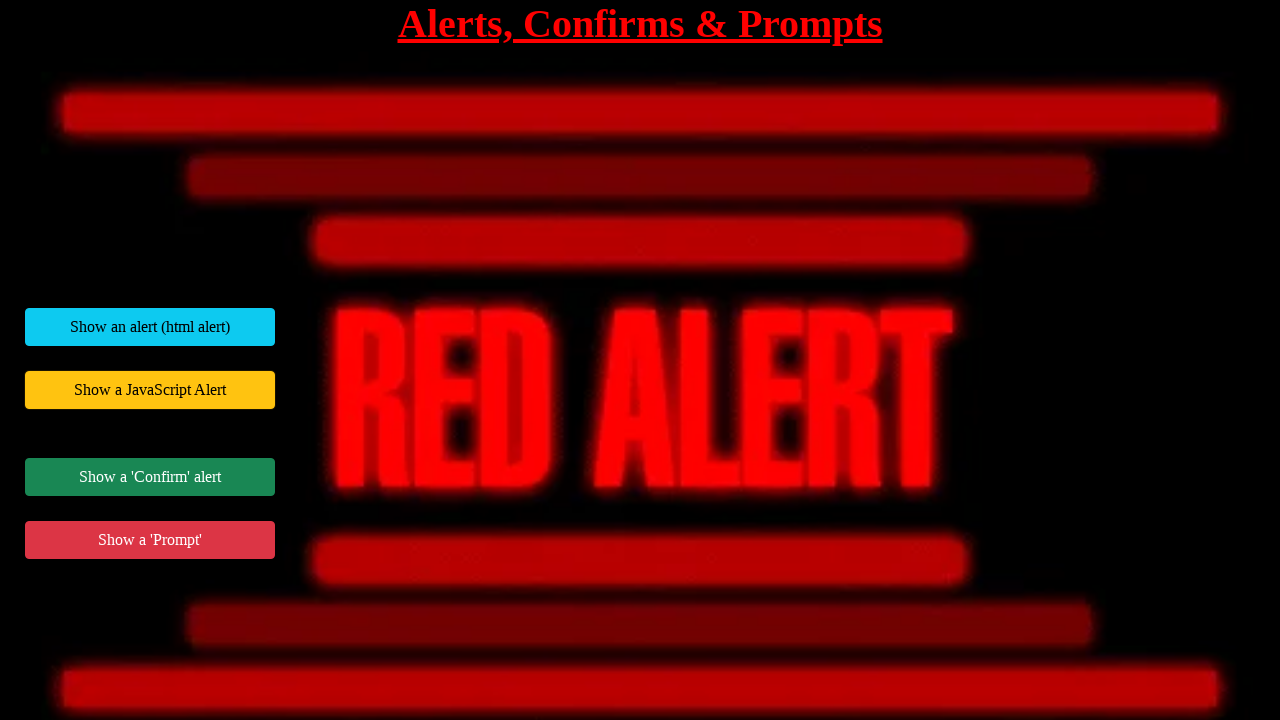

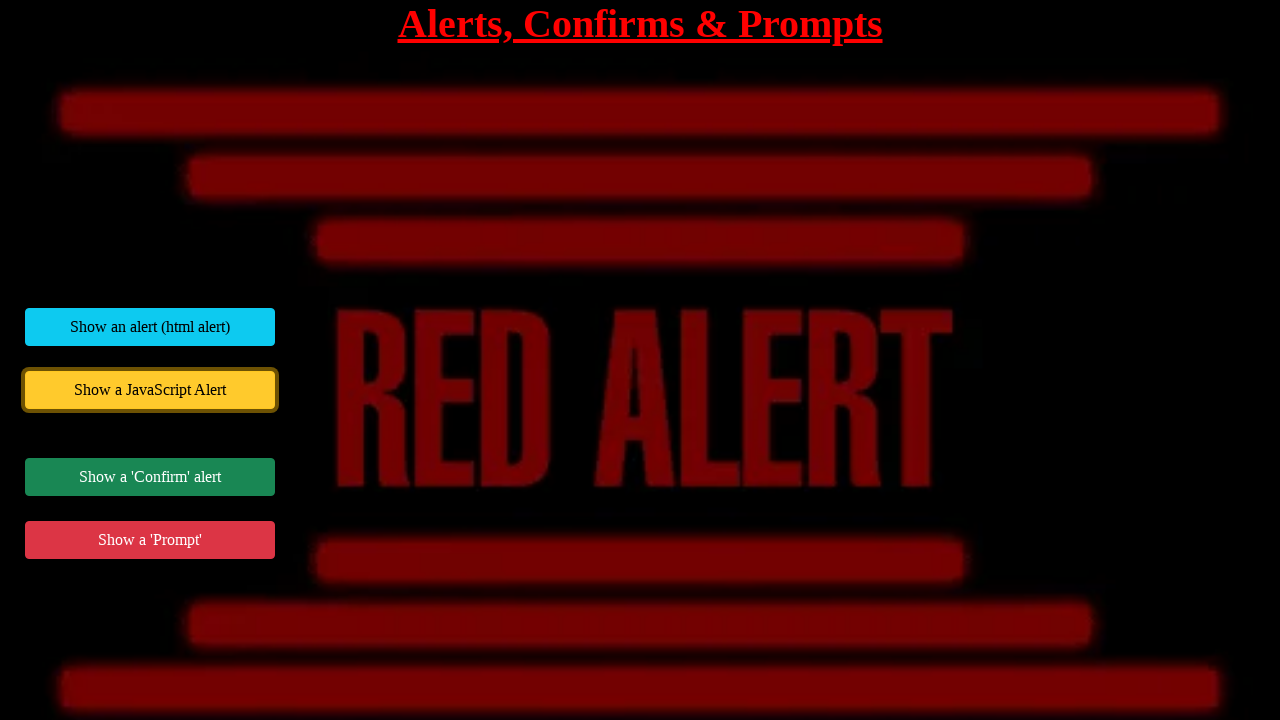